Tests mixed selection behavior by selecting items with control key and then without it

Starting URL: https://jqueryui.com/selectable/#default

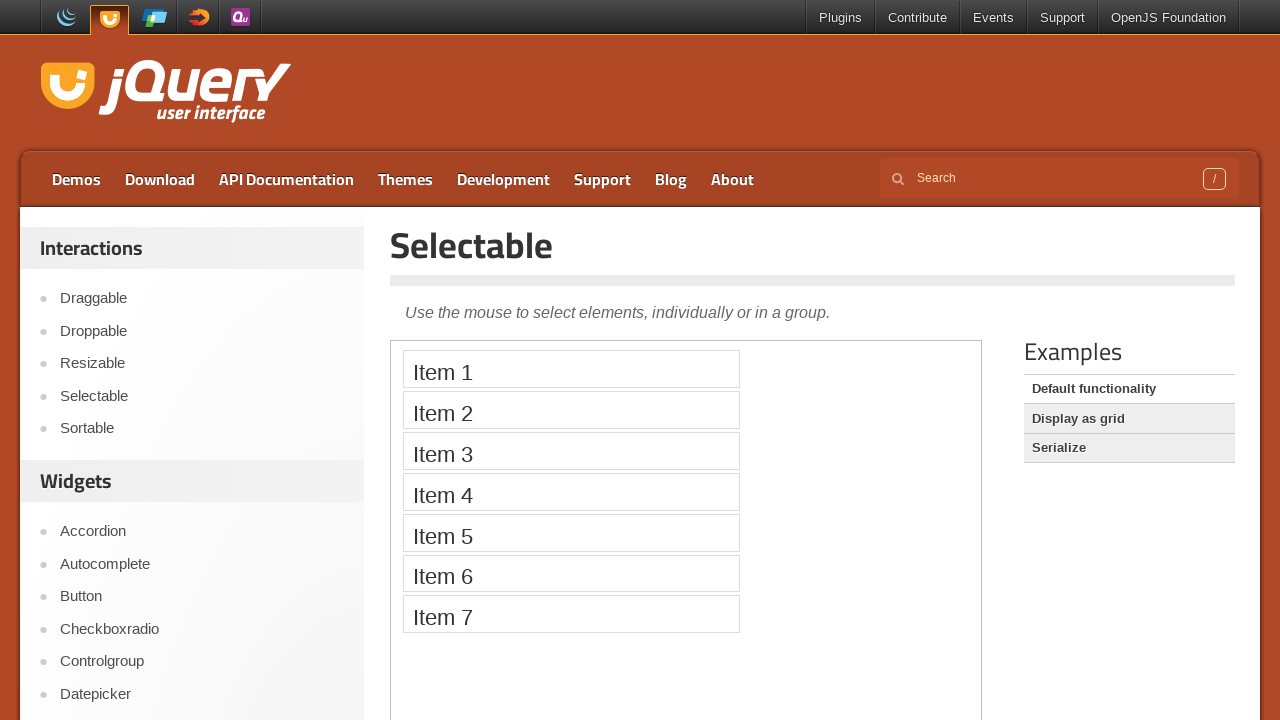

Located iframe and selectable list items
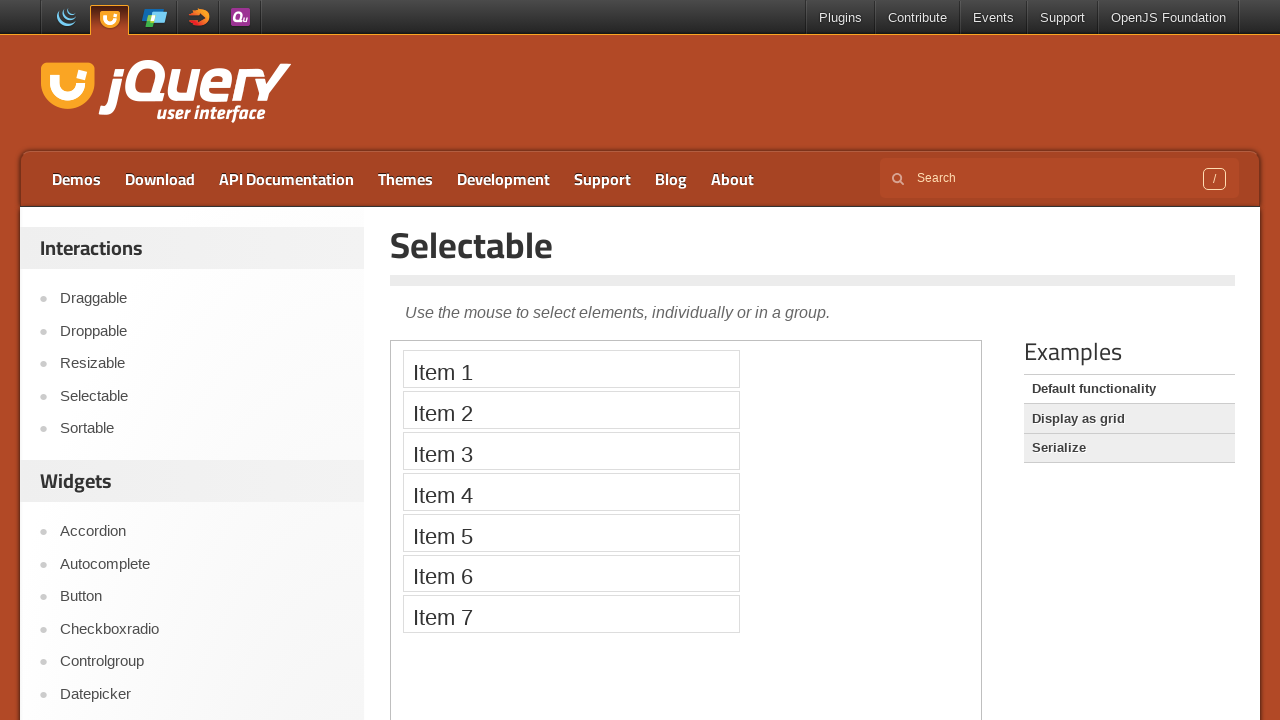

Pressed down Control key
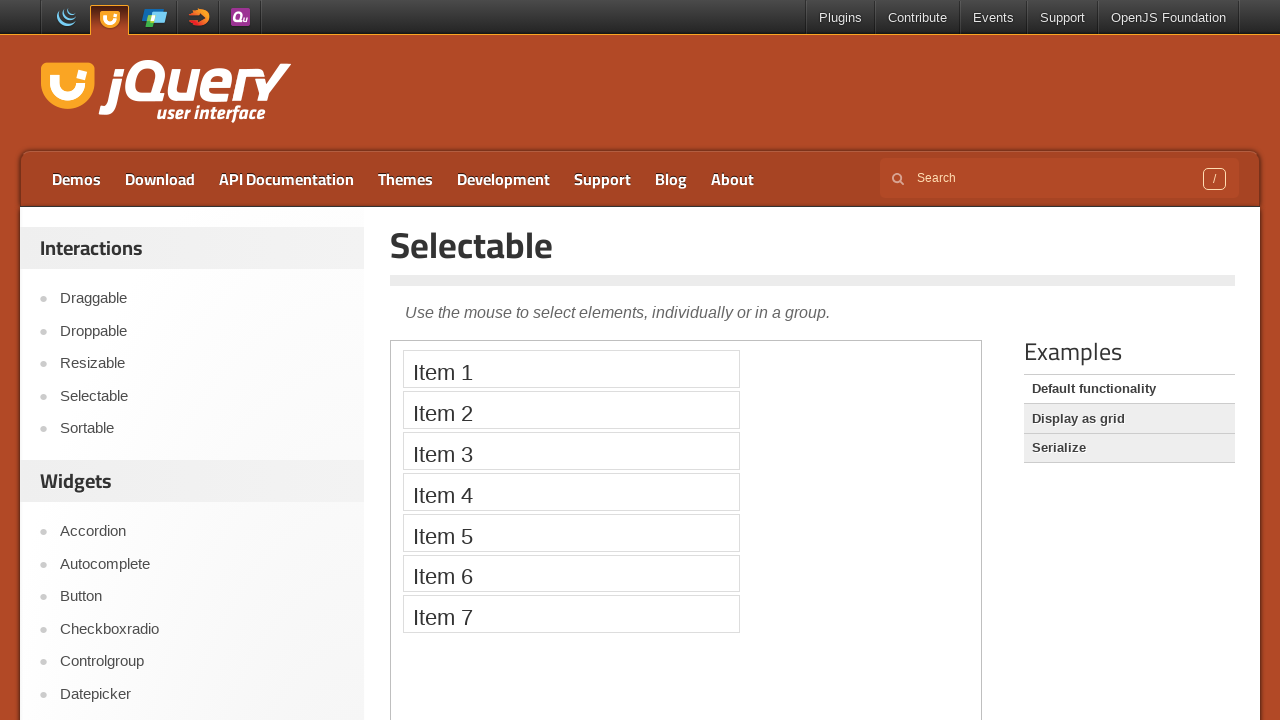

Clicked first list item while holding Control at (571, 369) on iframe >> nth=0 >> internal:control=enter-frame >> li.ui-selectee >> nth=0
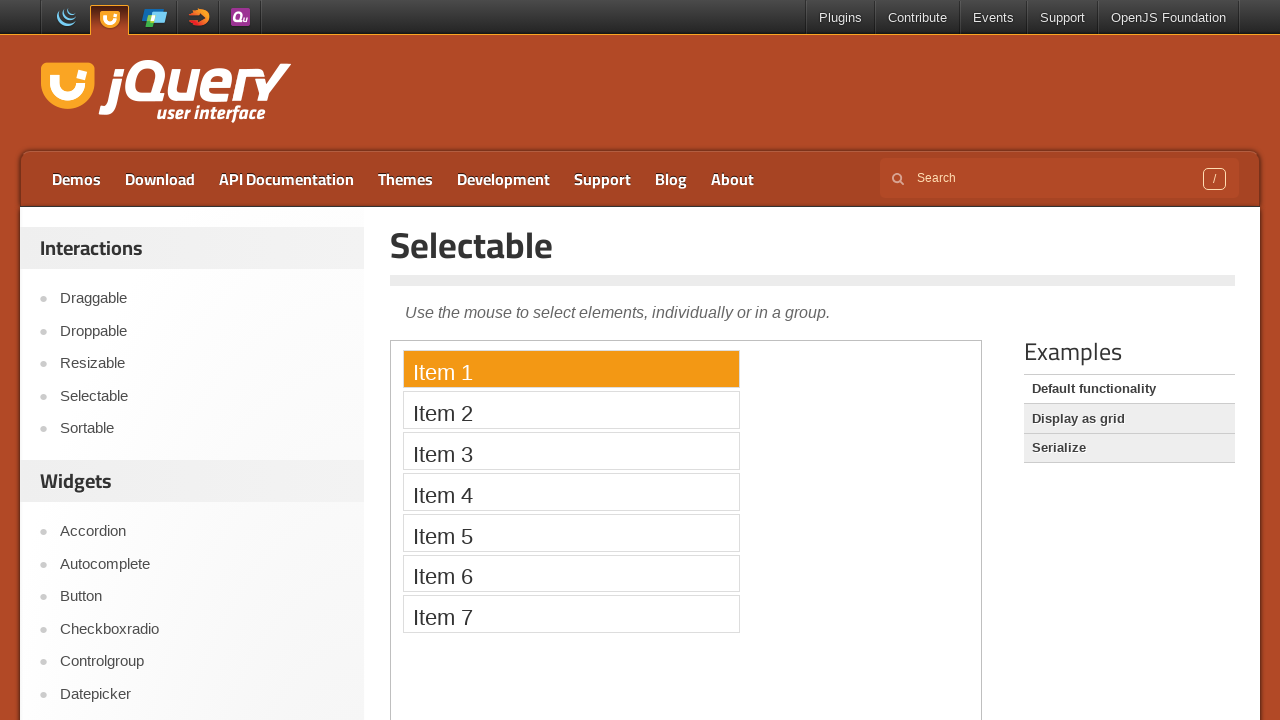

Clicked second list item while holding Control at (571, 410) on iframe >> nth=0 >> internal:control=enter-frame >> li.ui-selectee >> nth=1
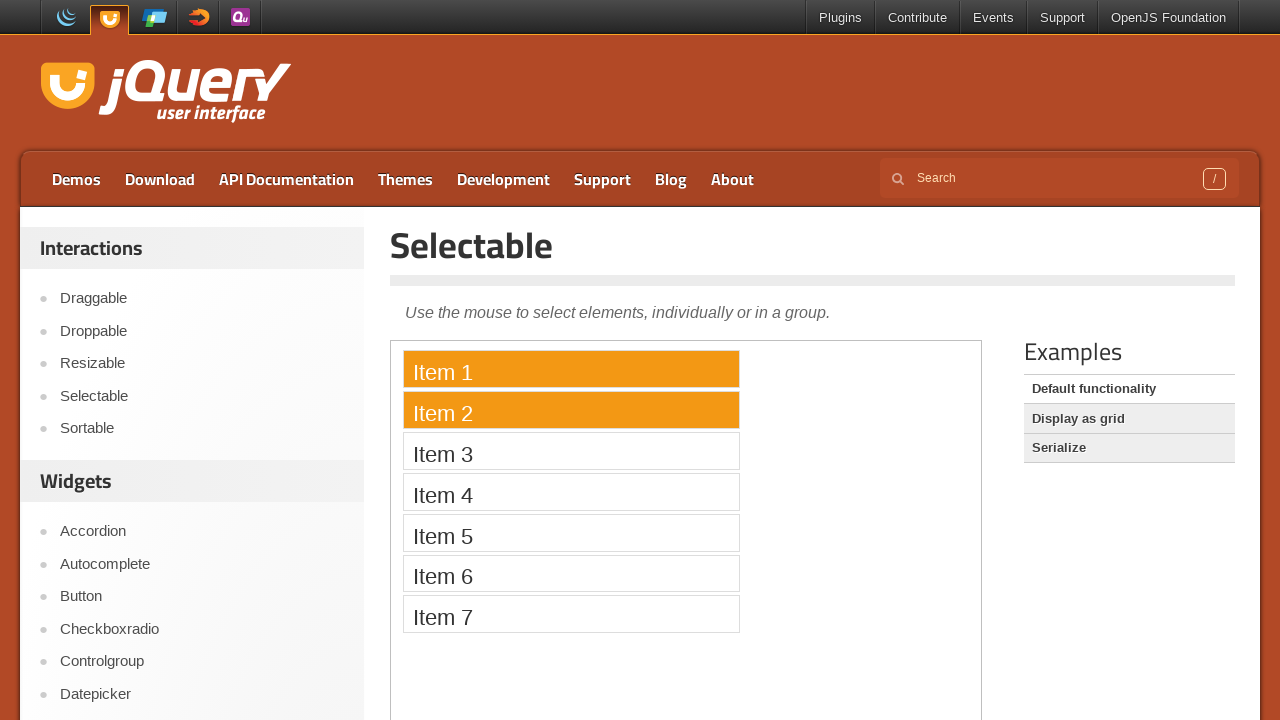

Released Control key
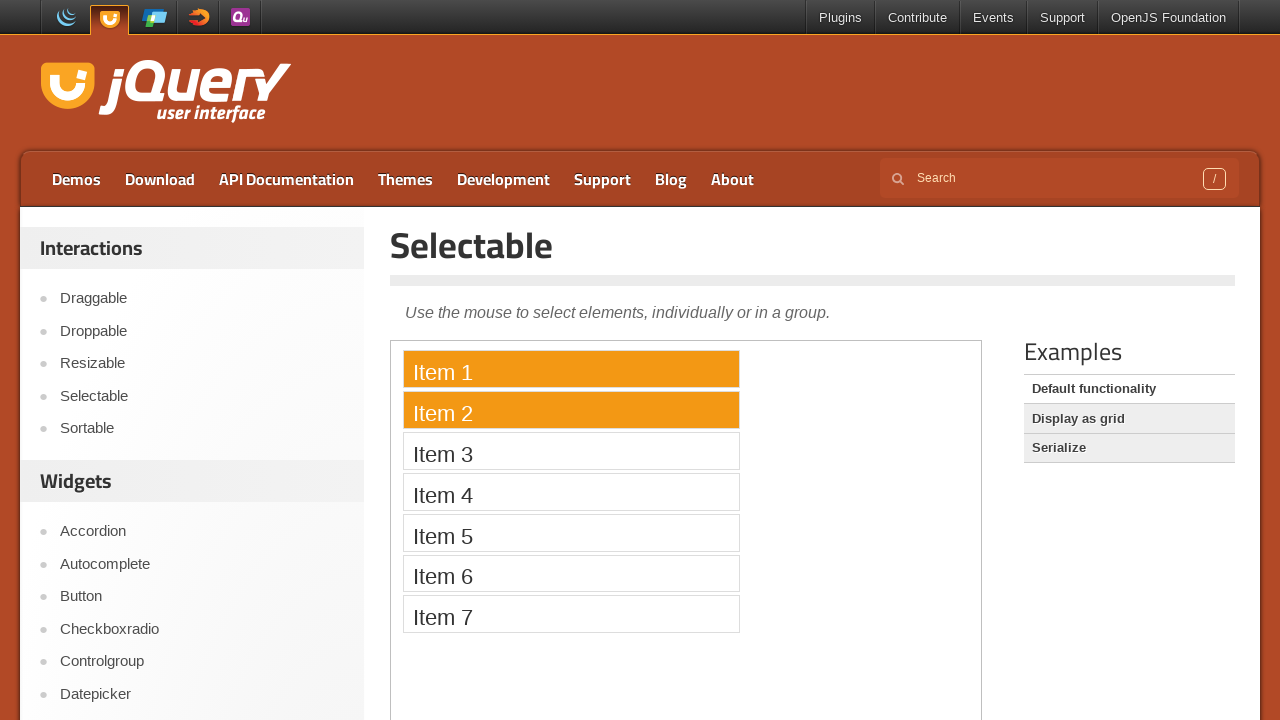

Clicked third list item without Control key at (571, 451) on iframe >> nth=0 >> internal:control=enter-frame >> li.ui-selectee >> nth=2
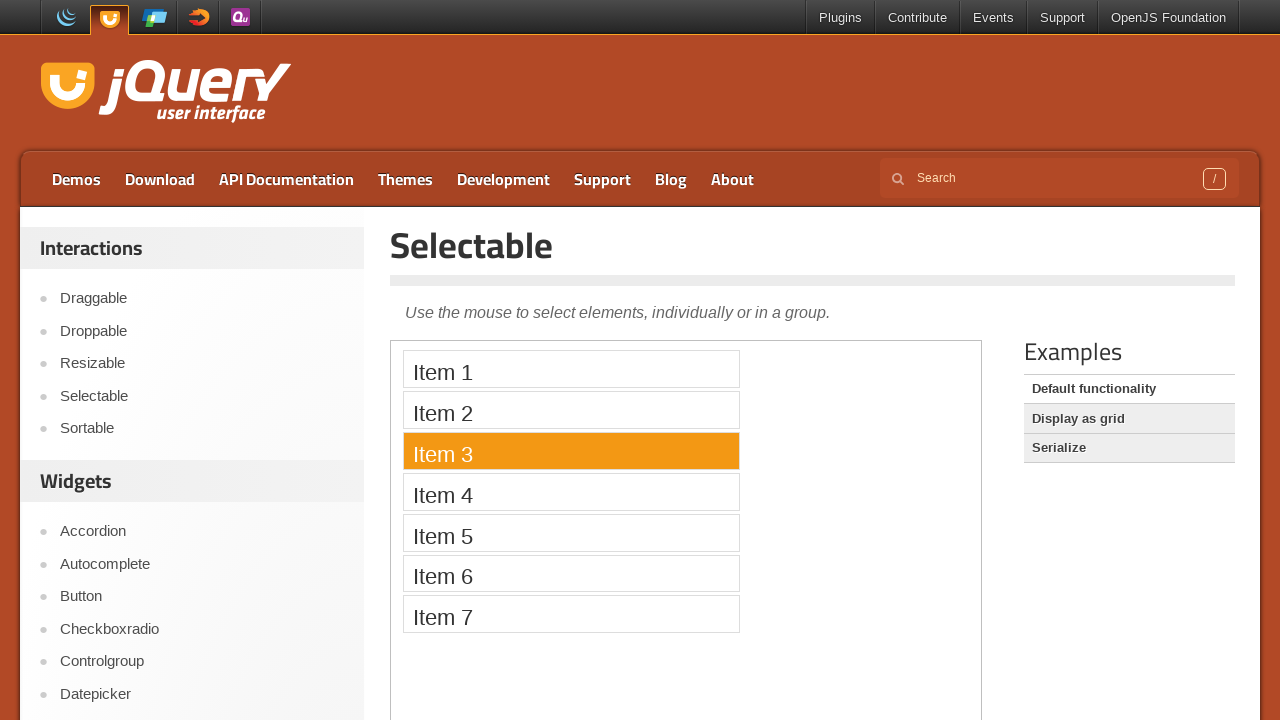

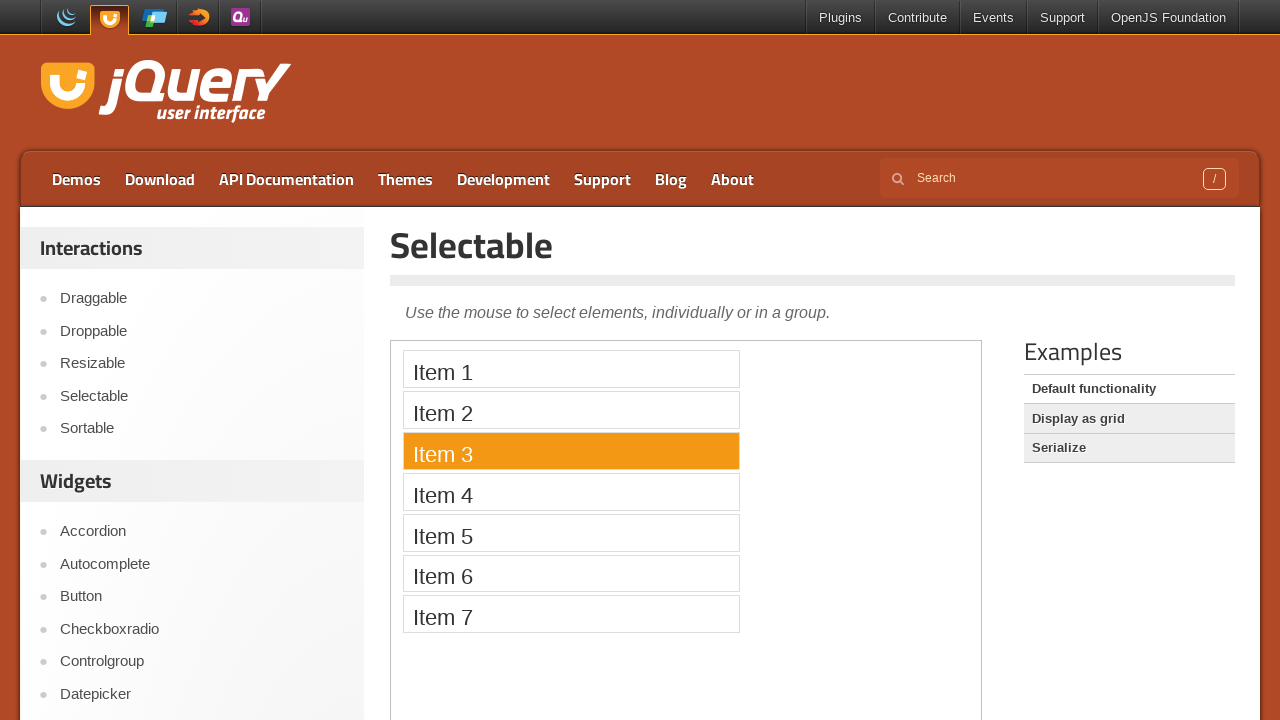